Navigates to HDFC Bank's Bill Pay page to verify page elements are displayed correctly

Starting URL: http://www.hdfcbank.com/htdocs/nri_banking/payments/BillPay/BillPay.htm

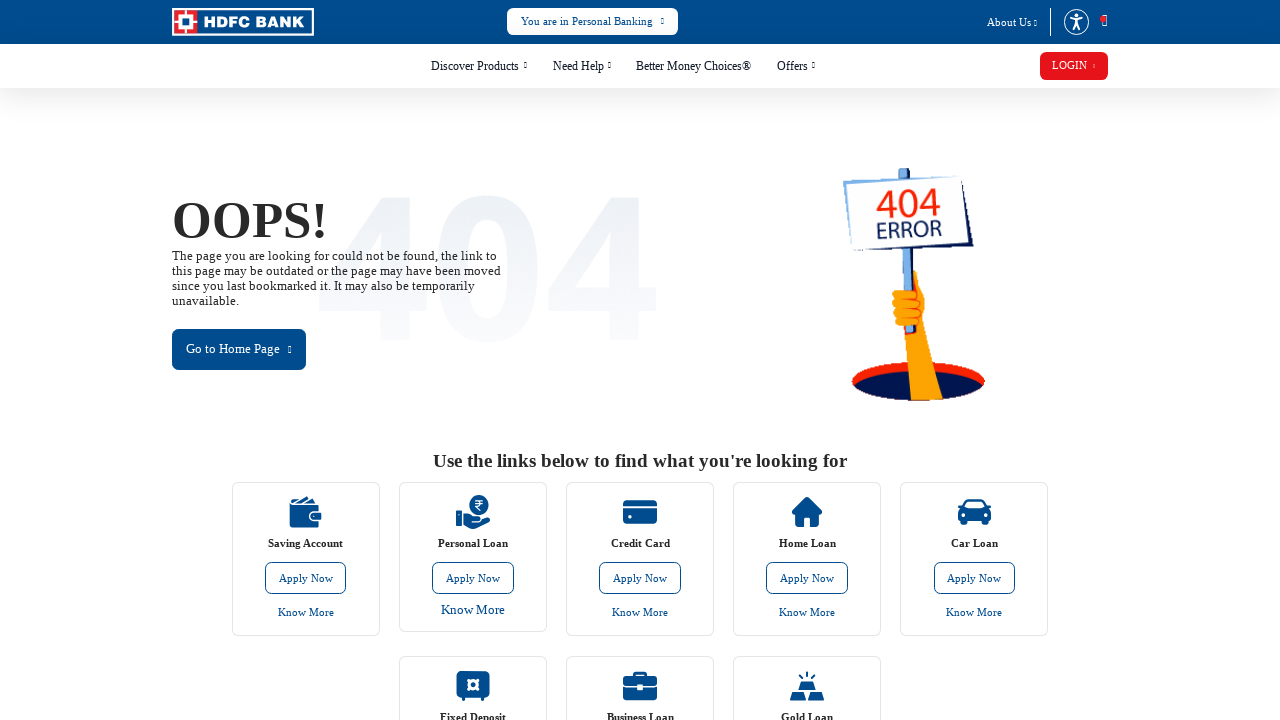

Navigated to HDFC Bank Bill Pay page
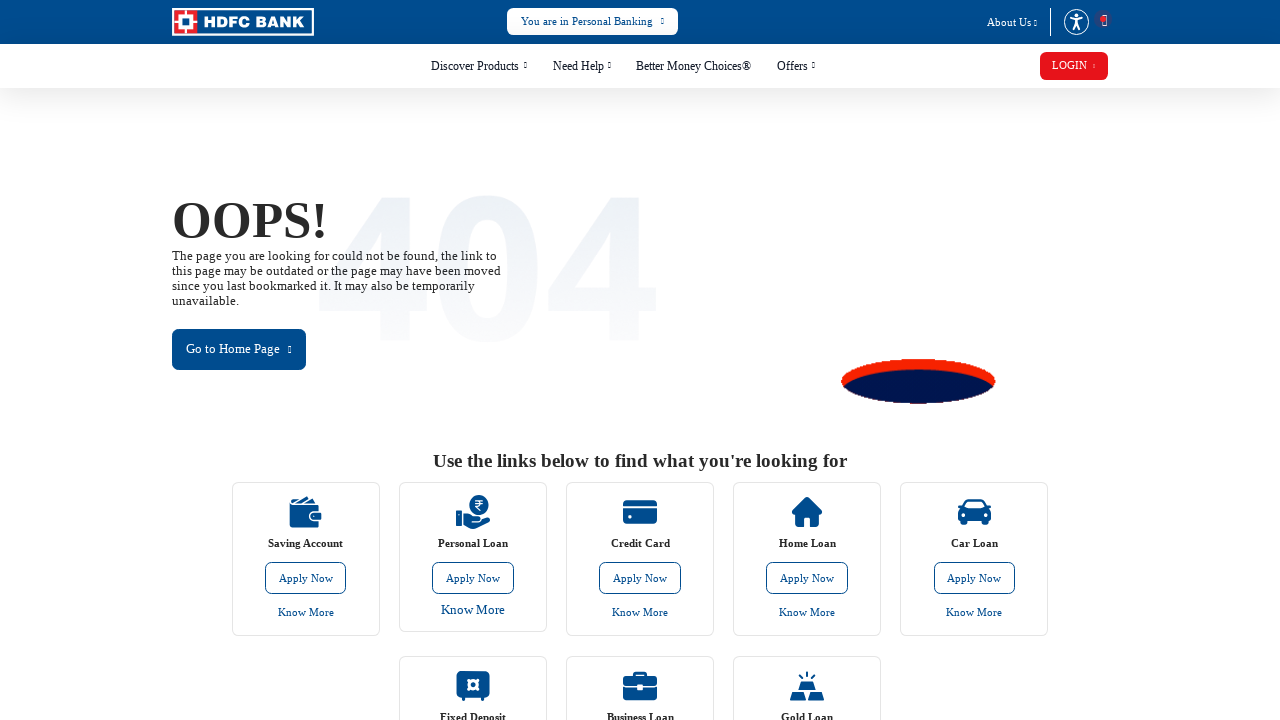

Page loaded with networkidle state
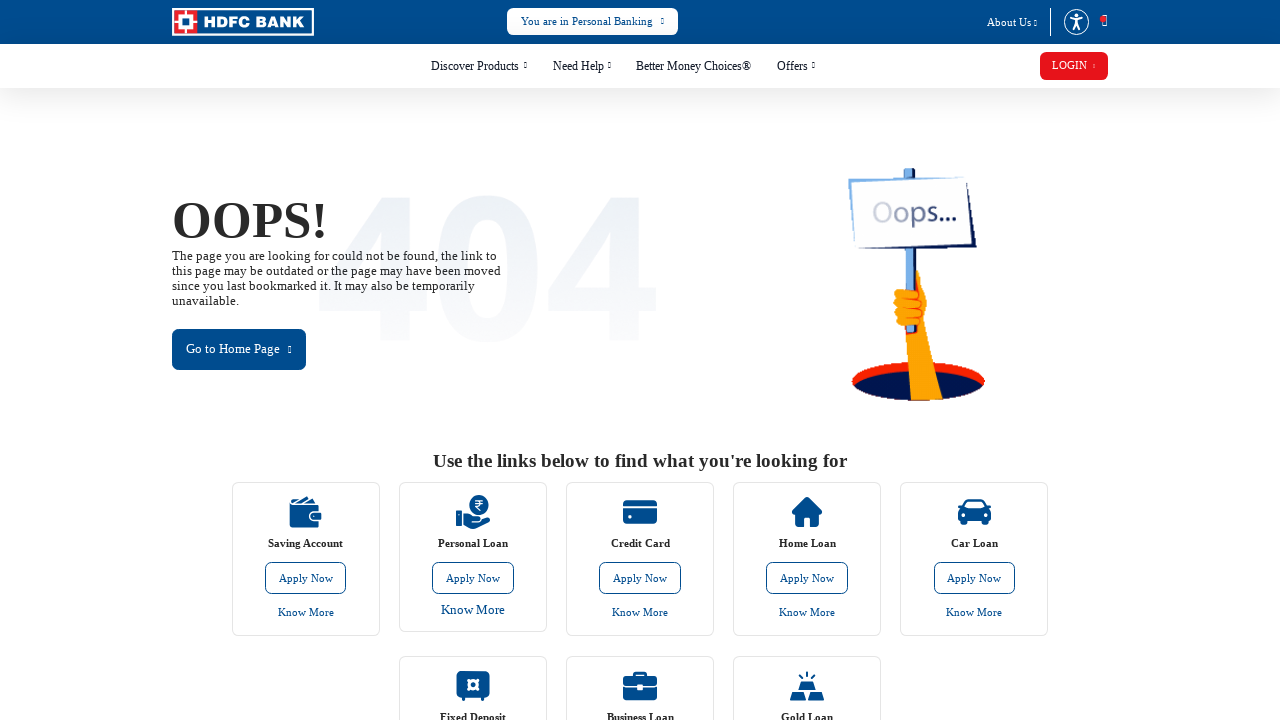

Body element is visible, verifying page elements are displayed correctly
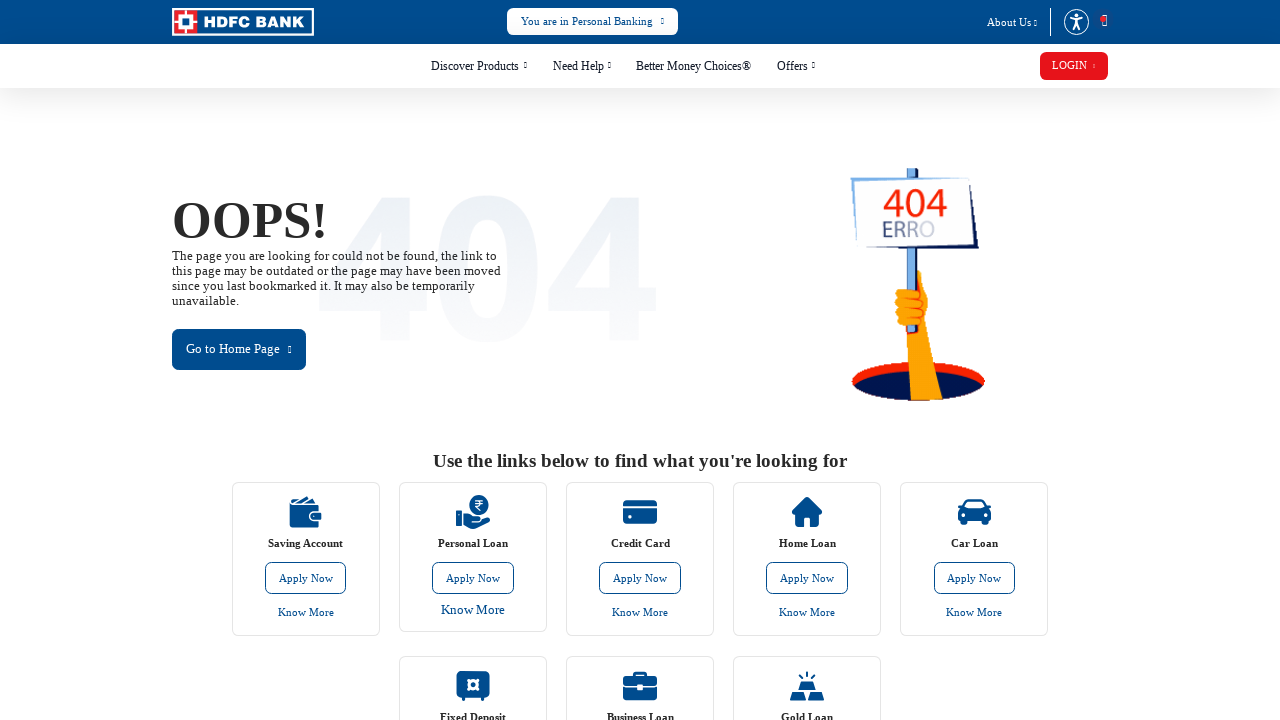

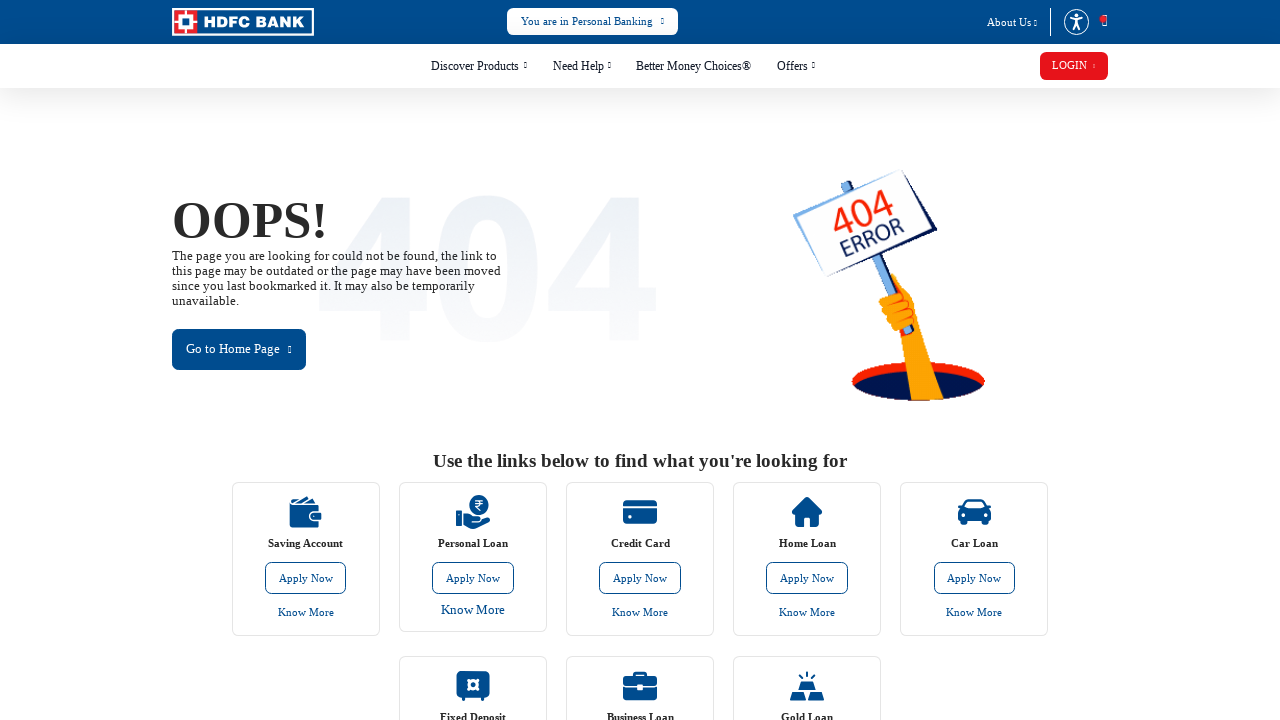